Tests add to cart functionality by configuring a product, clicking add to cart, and verifying the cart is updated via success message or cart counter.

Starting URL: https://gangrunprinting.com/products/premium-business-cards-test

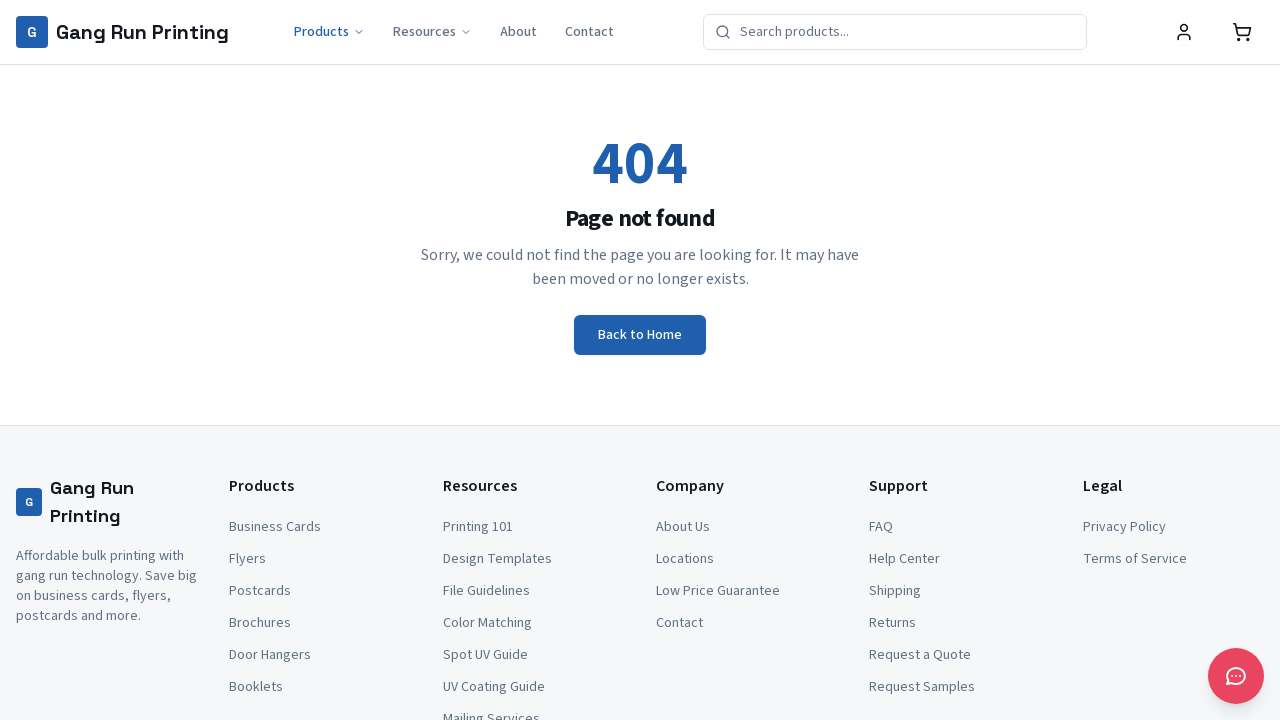

Navigated to premium business cards product page
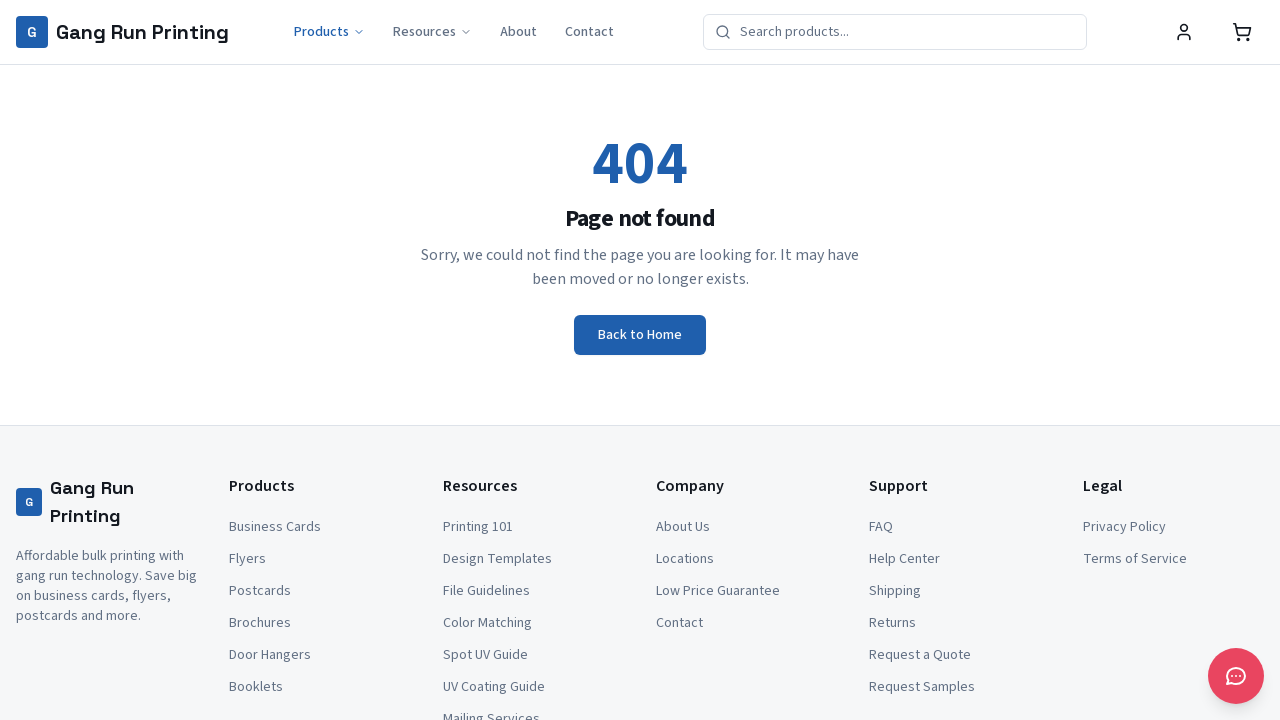

Waited for page to reach networkidle state
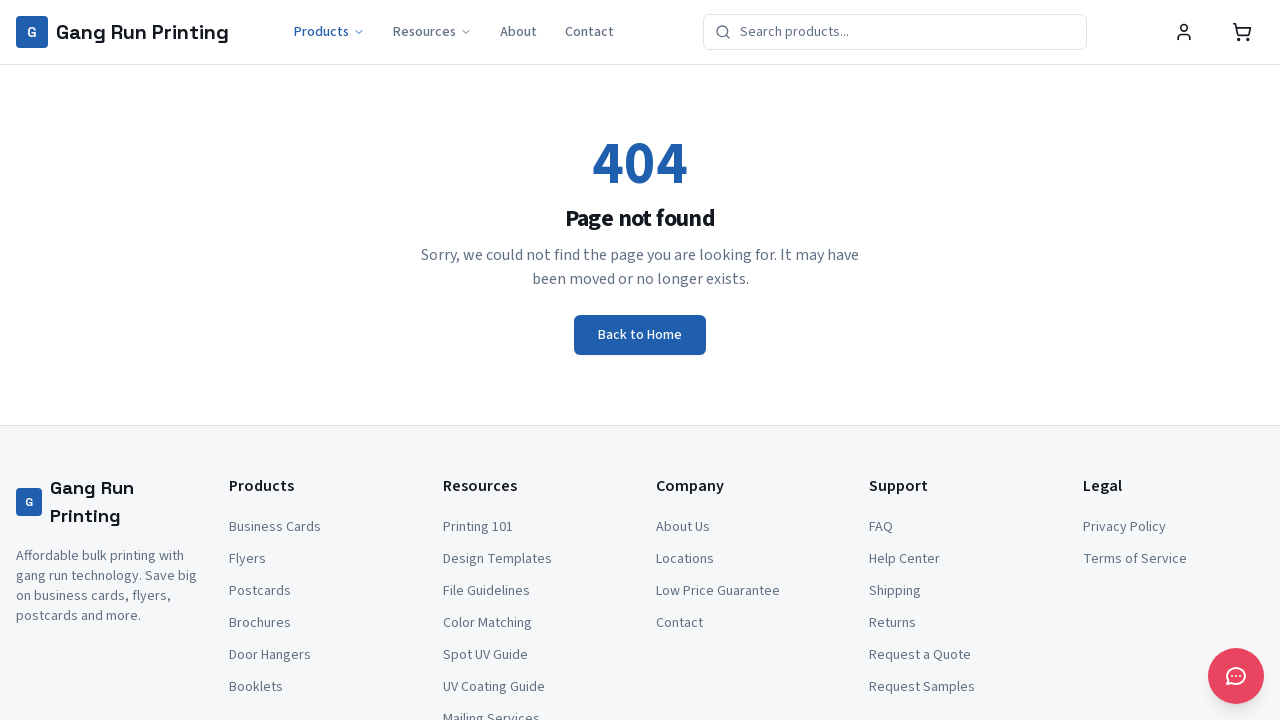

Waited 2 seconds for page to fully render
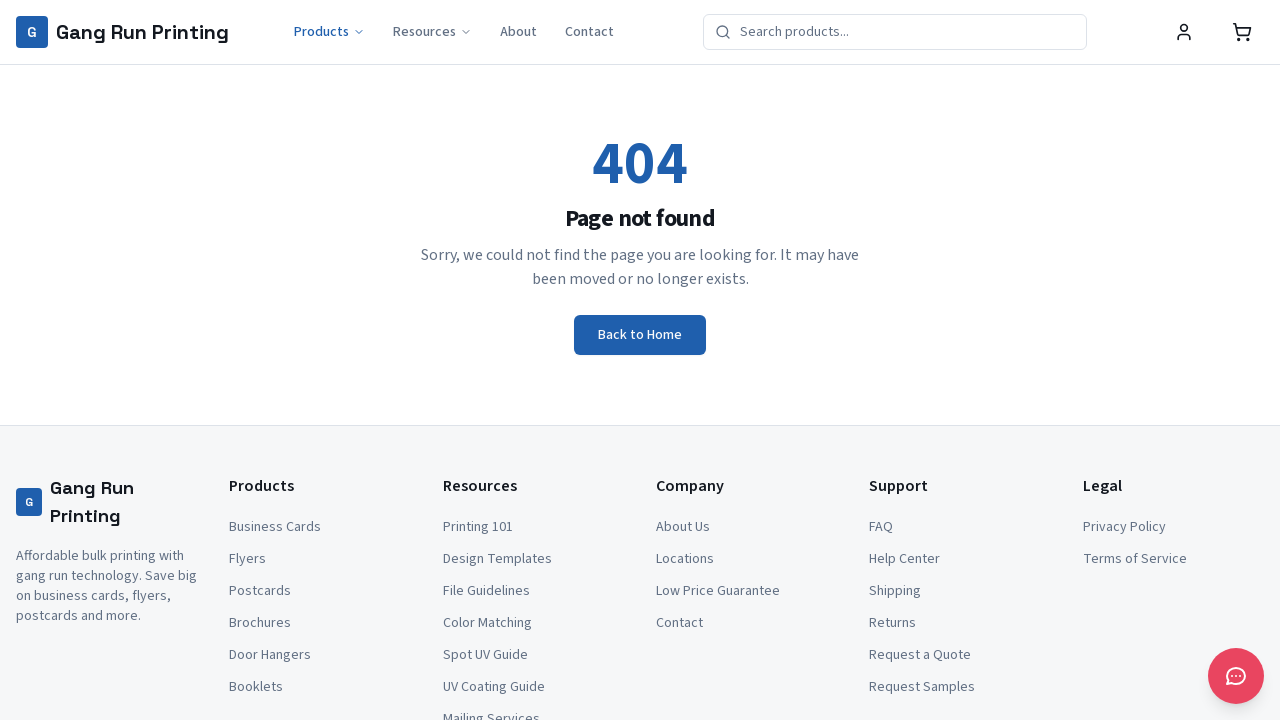

Located quantity input field
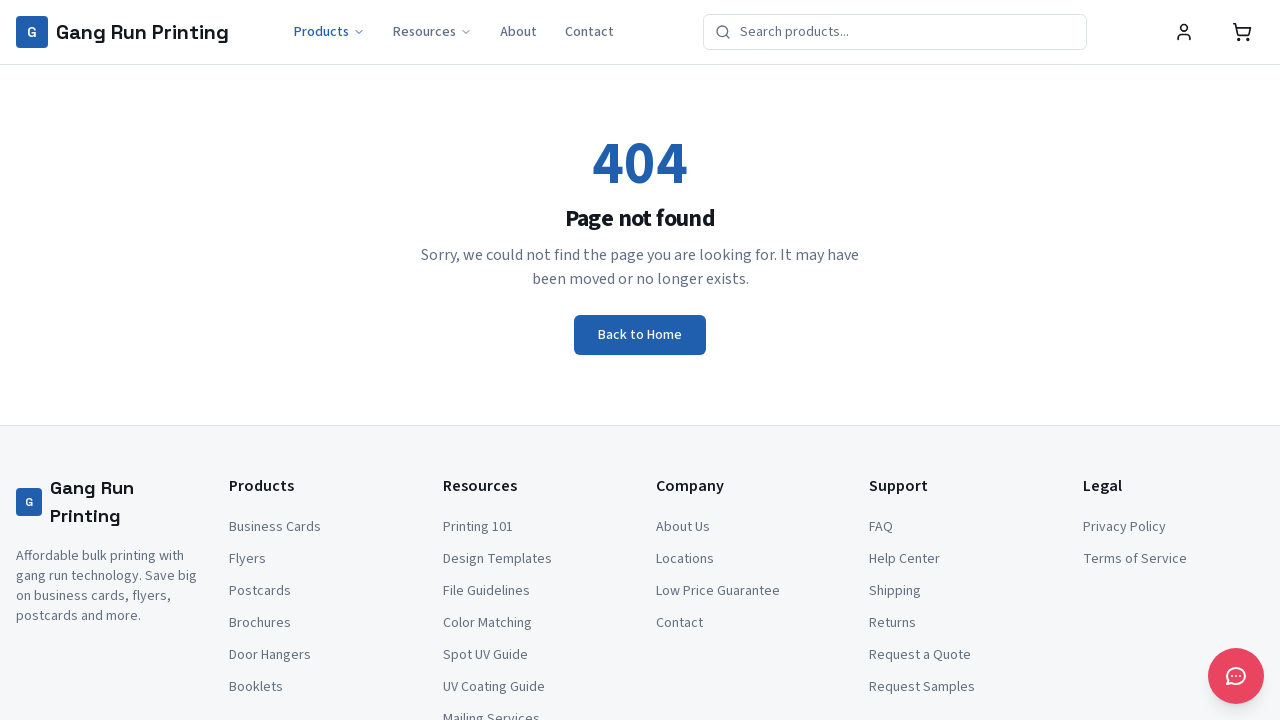

Located add to cart button
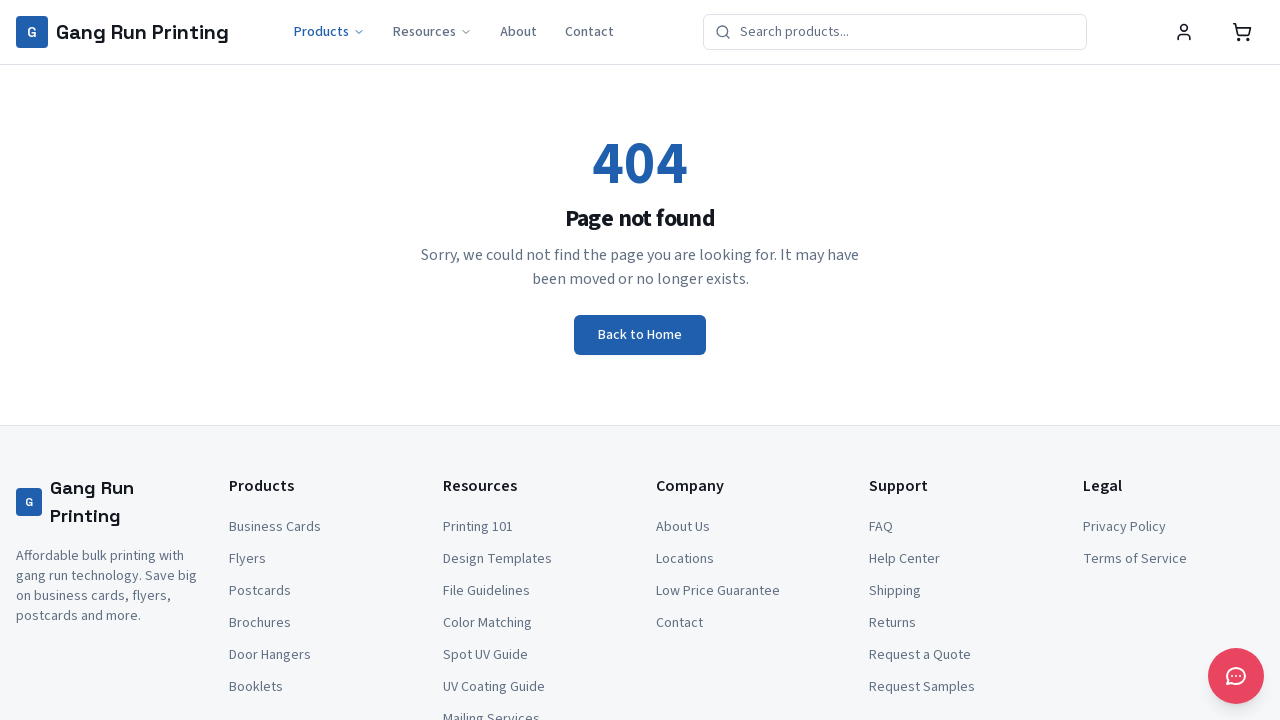

Located cart navigation element
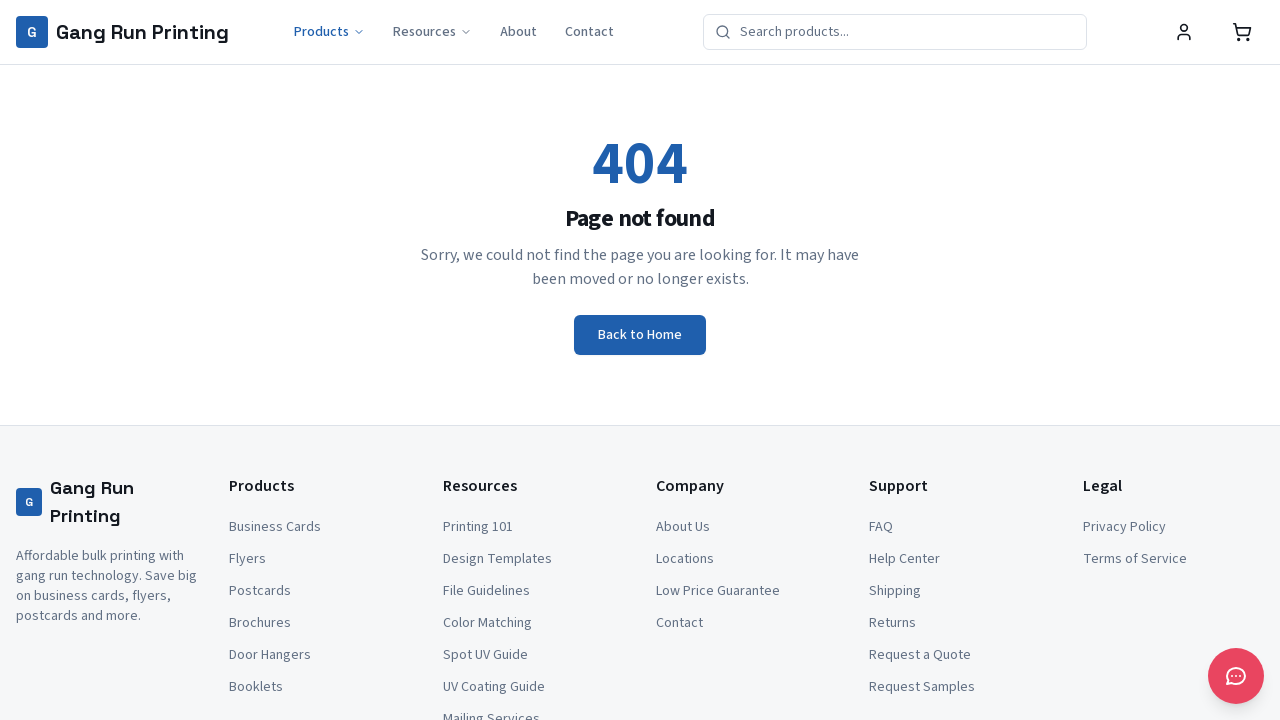

Clicked cart link to navigate to cart page at (1242, 32) on a[href*="cart"], button:has-text("Cart"), .cart-icon >> nth=0
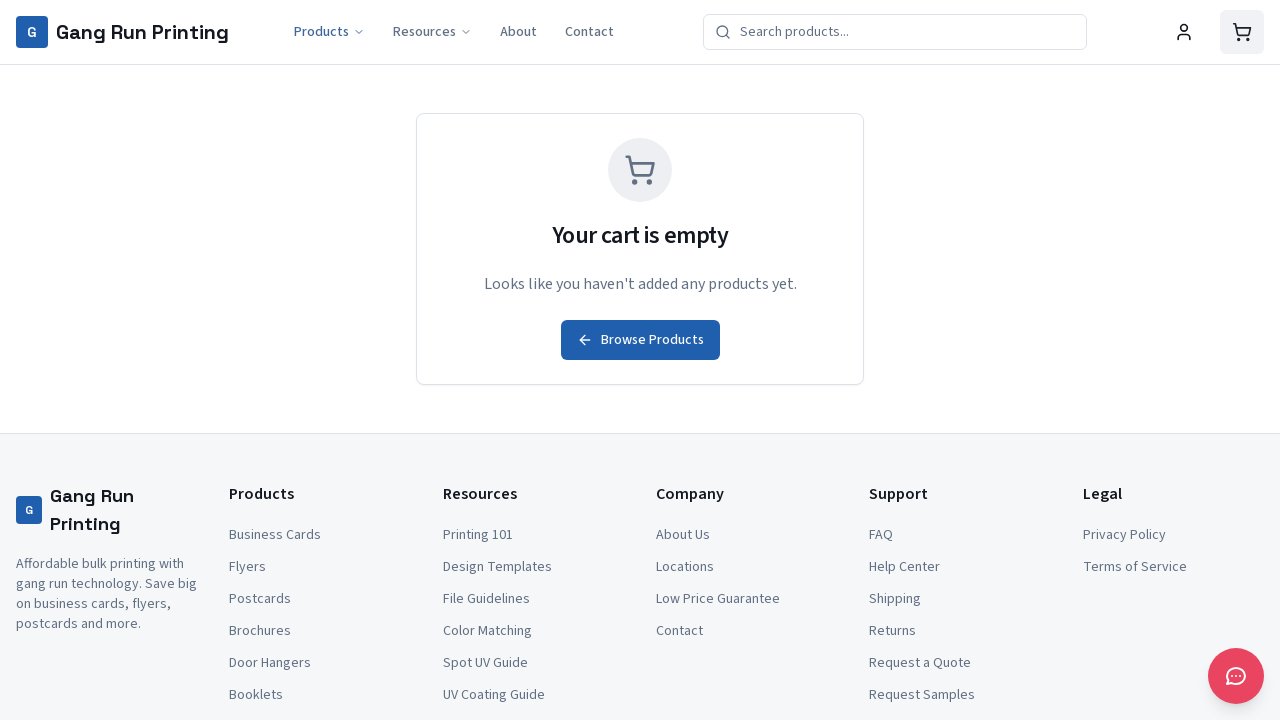

Waited for cart page to reach networkidle state
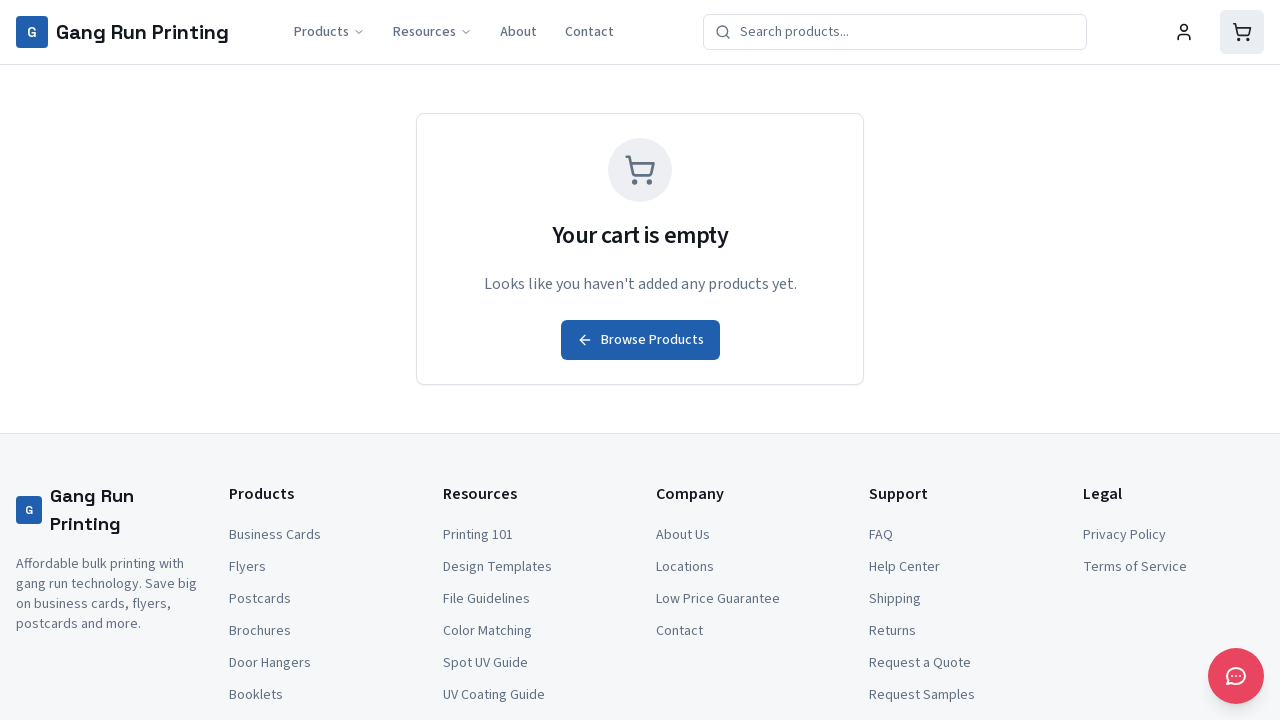

Waited 2 seconds for cart page to fully render
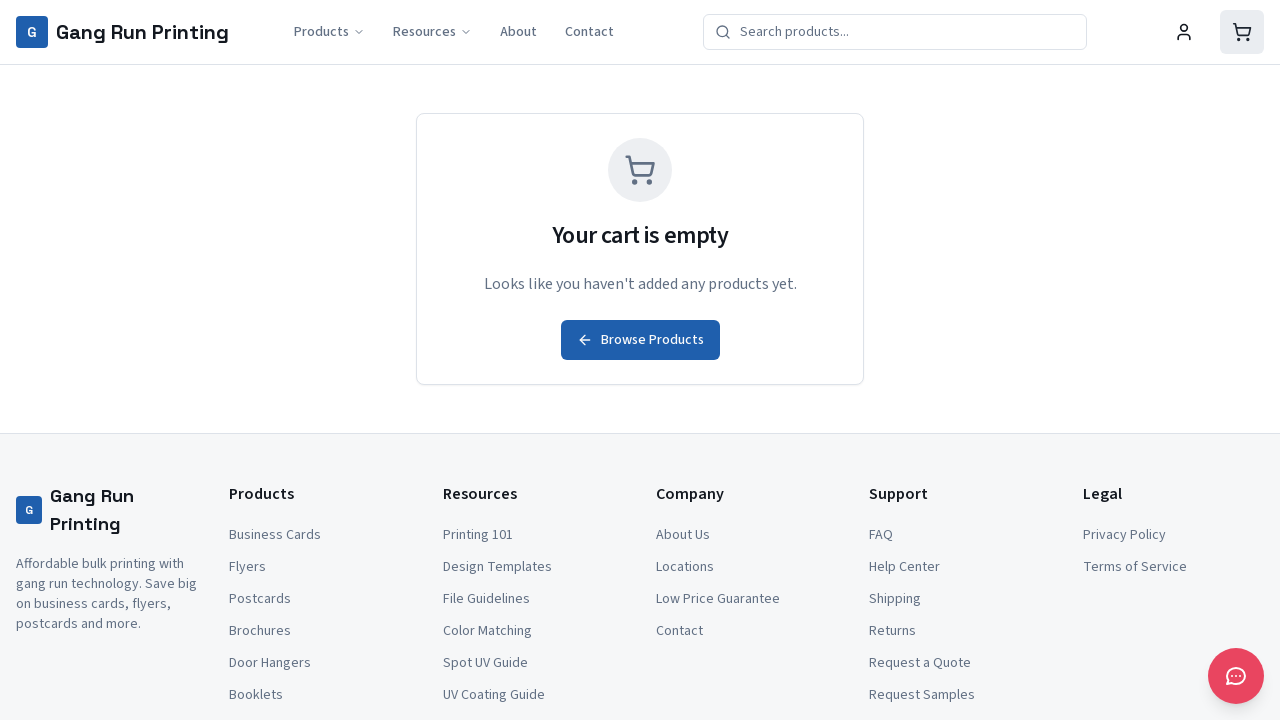

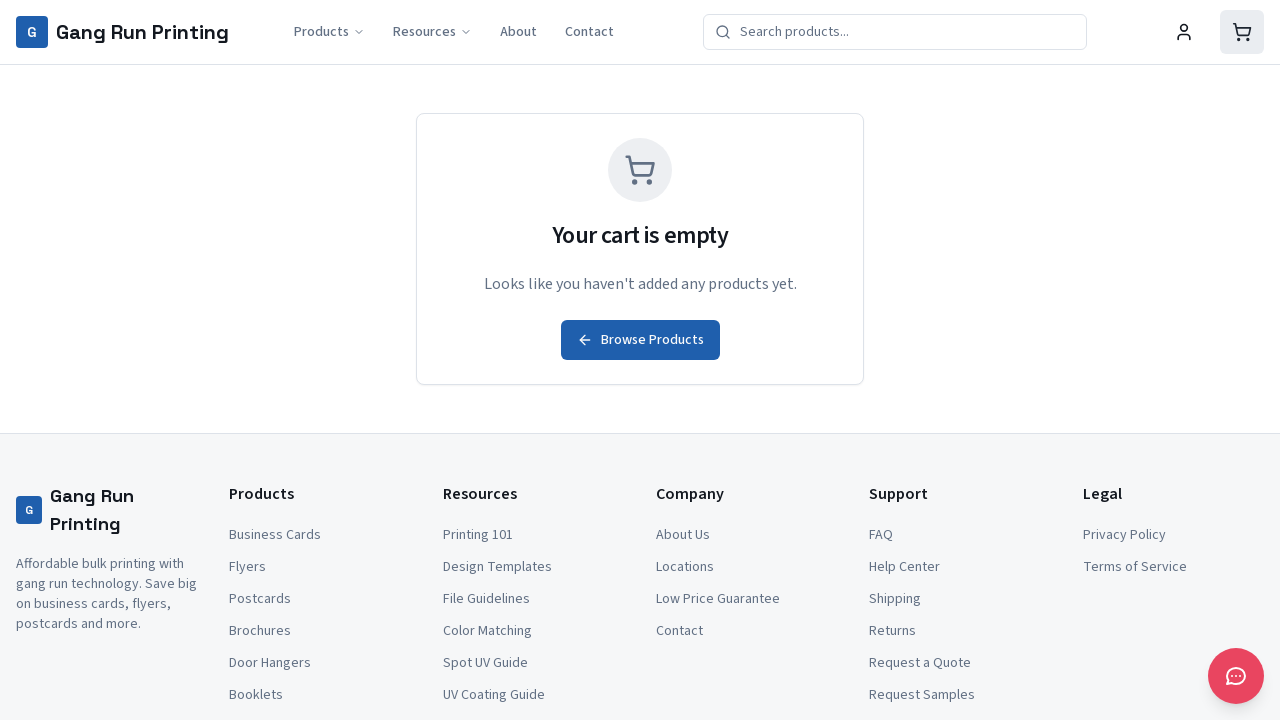